Tests input validation by typing text in the first number input field

Starting URL: https://testsheepnz.github.io/BasicCalculator

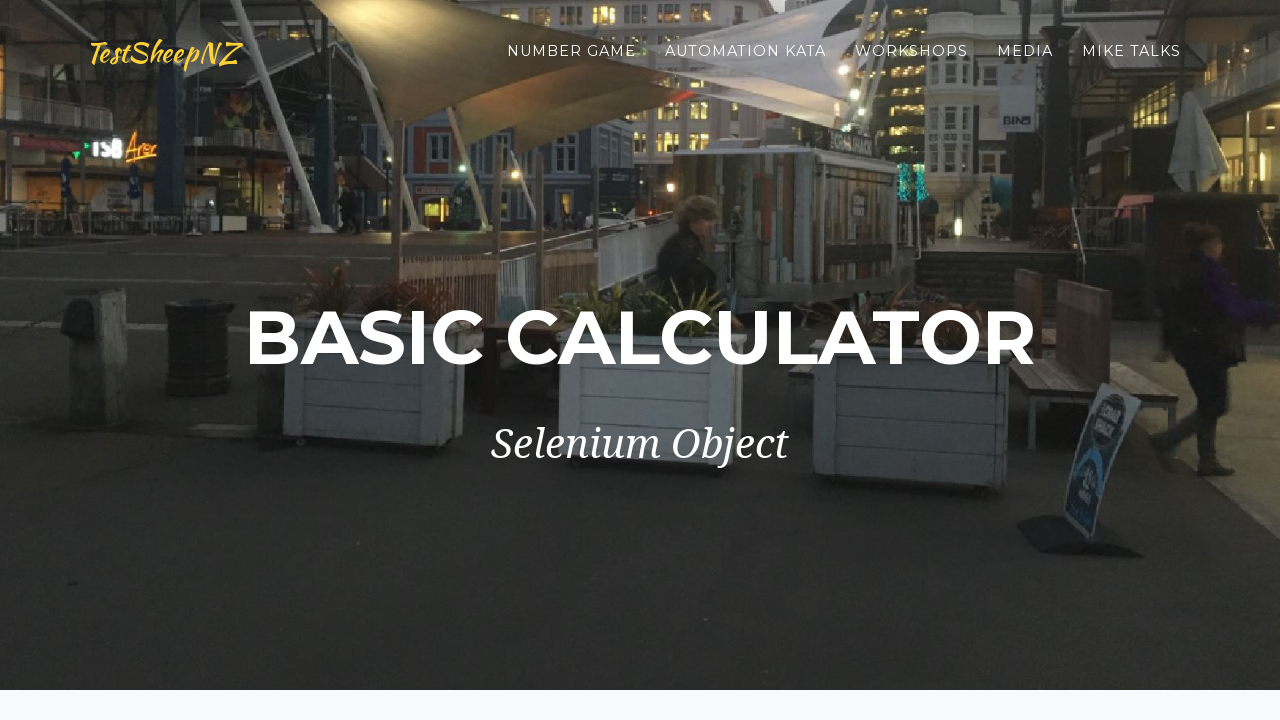

Selected 'Prototype' calculator version from dropdown on #selectBuild
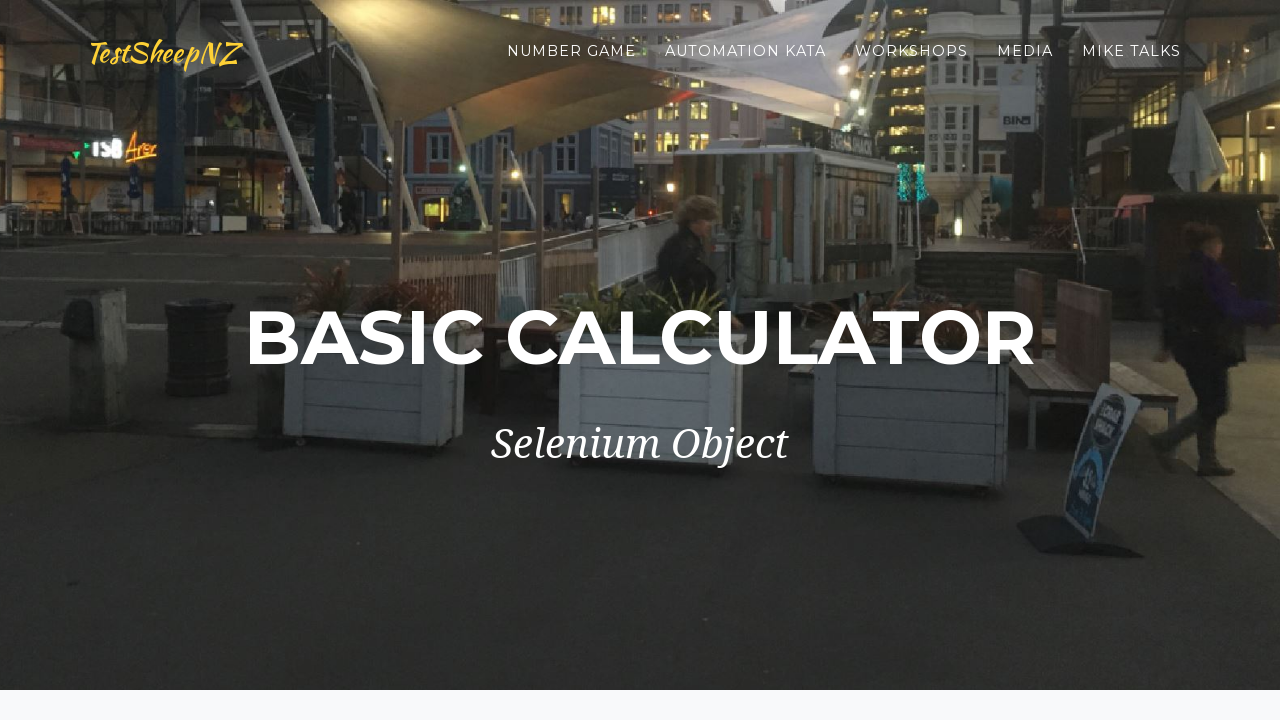

Typed 'Text' in first number input field on input[name=number1]
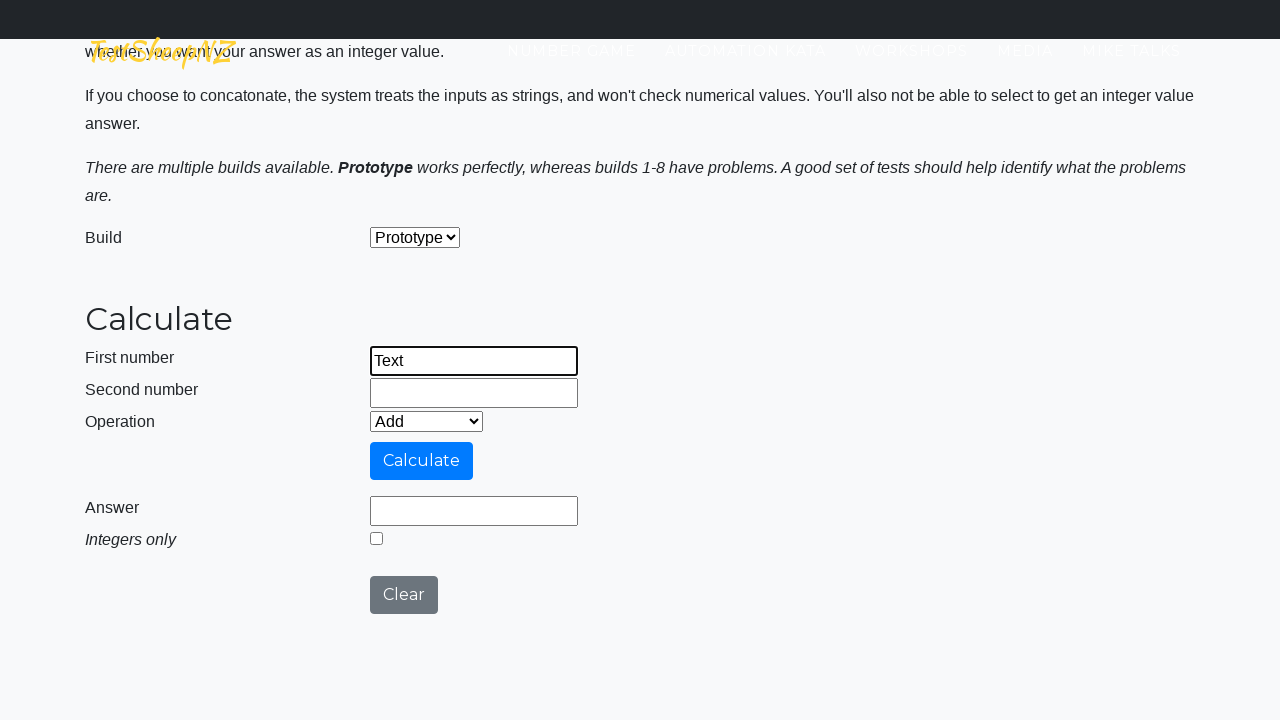

Verified first number input field is present
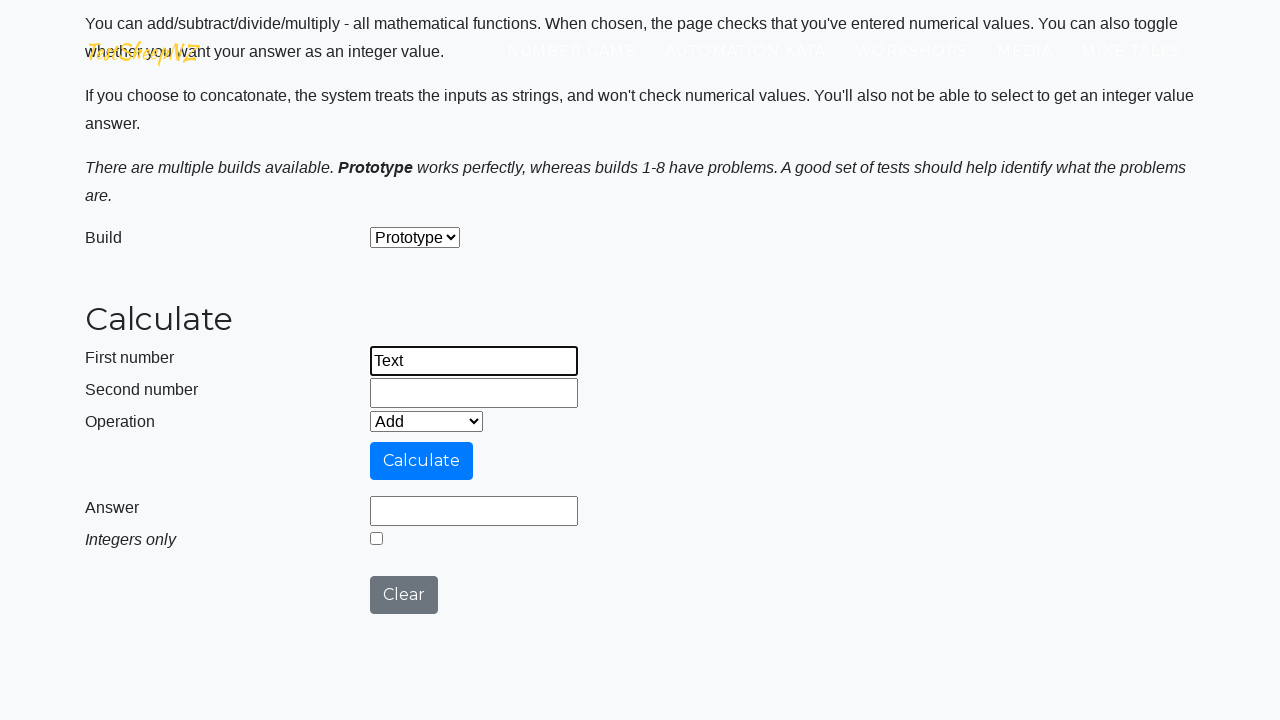

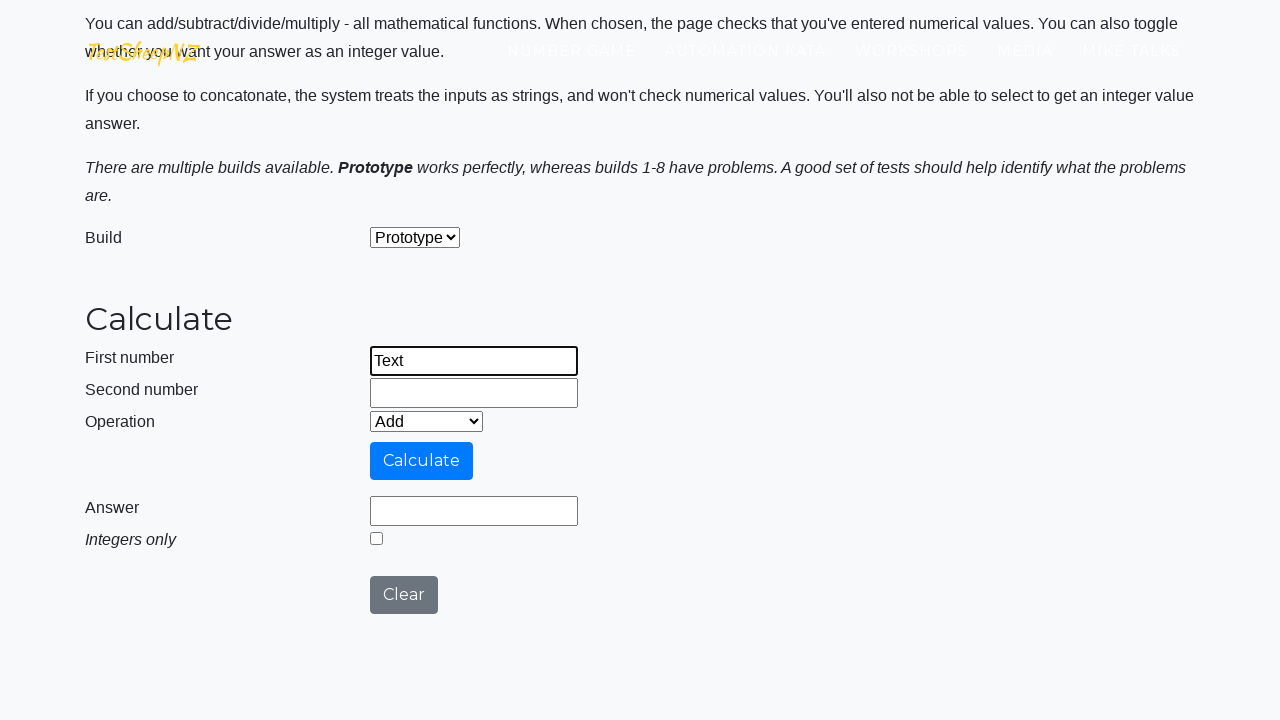